Tests filling a date picker input field with a specific date value in DD/MM/YYYY format

Starting URL: https://demo.automationtesting.in/Datepicker.html

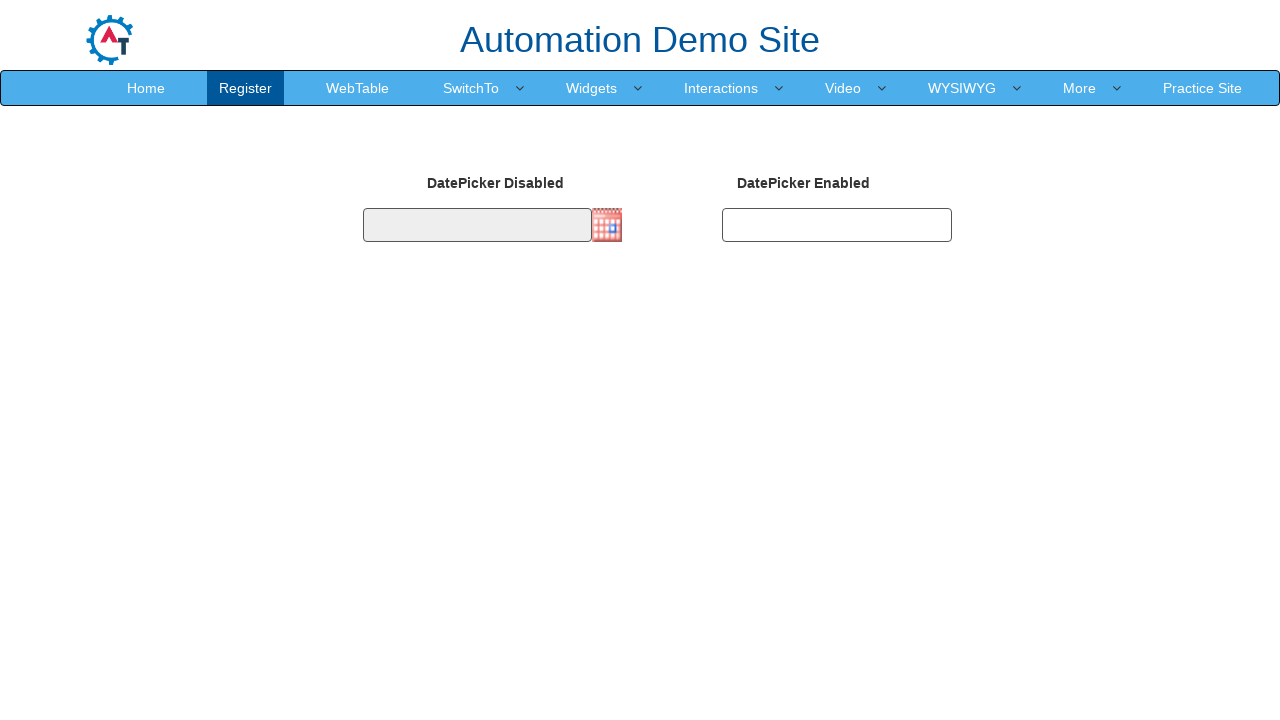

Navigated to date picker demo page
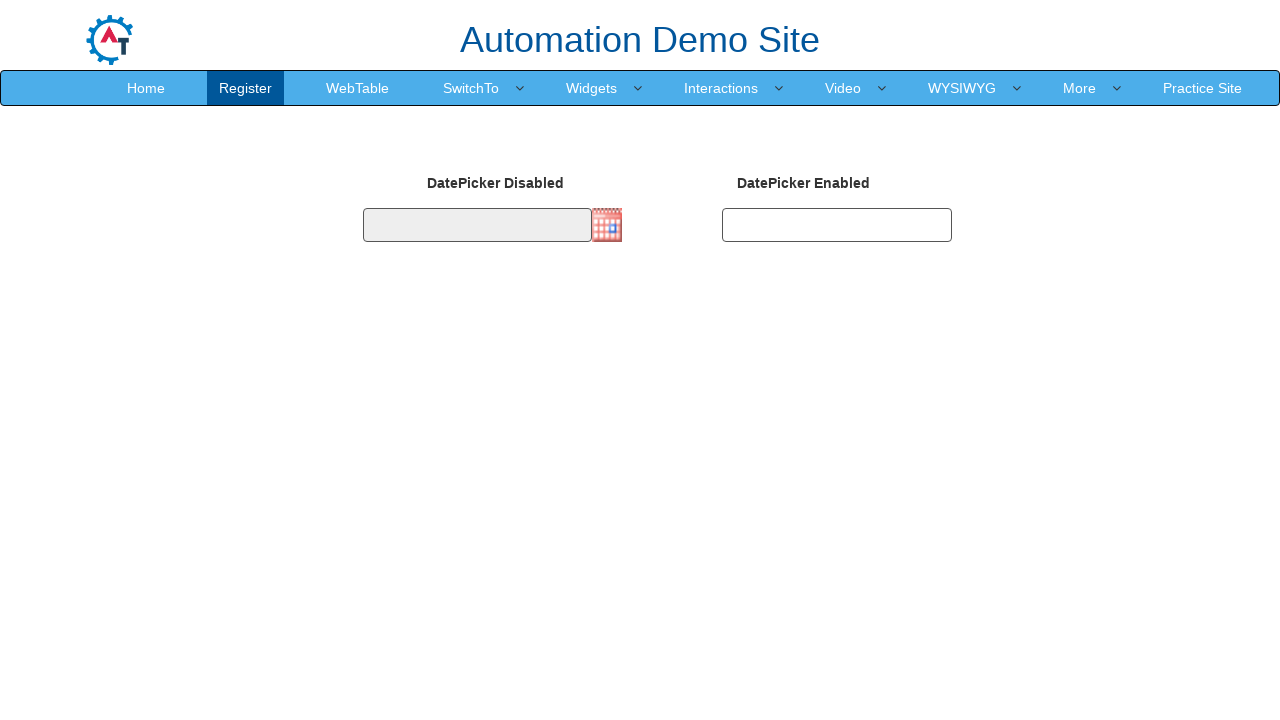

Filled date picker input with birth date 19/12/1996 in DD/MM/YYYY format on #datepicker2
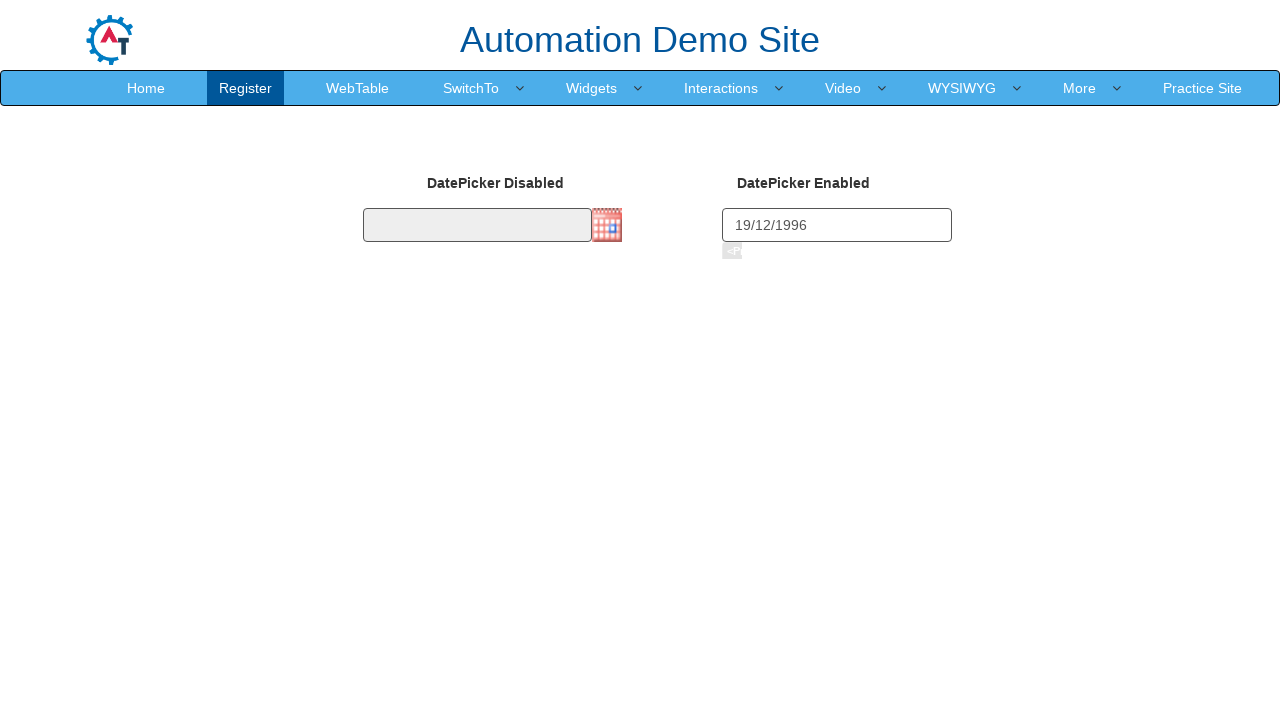

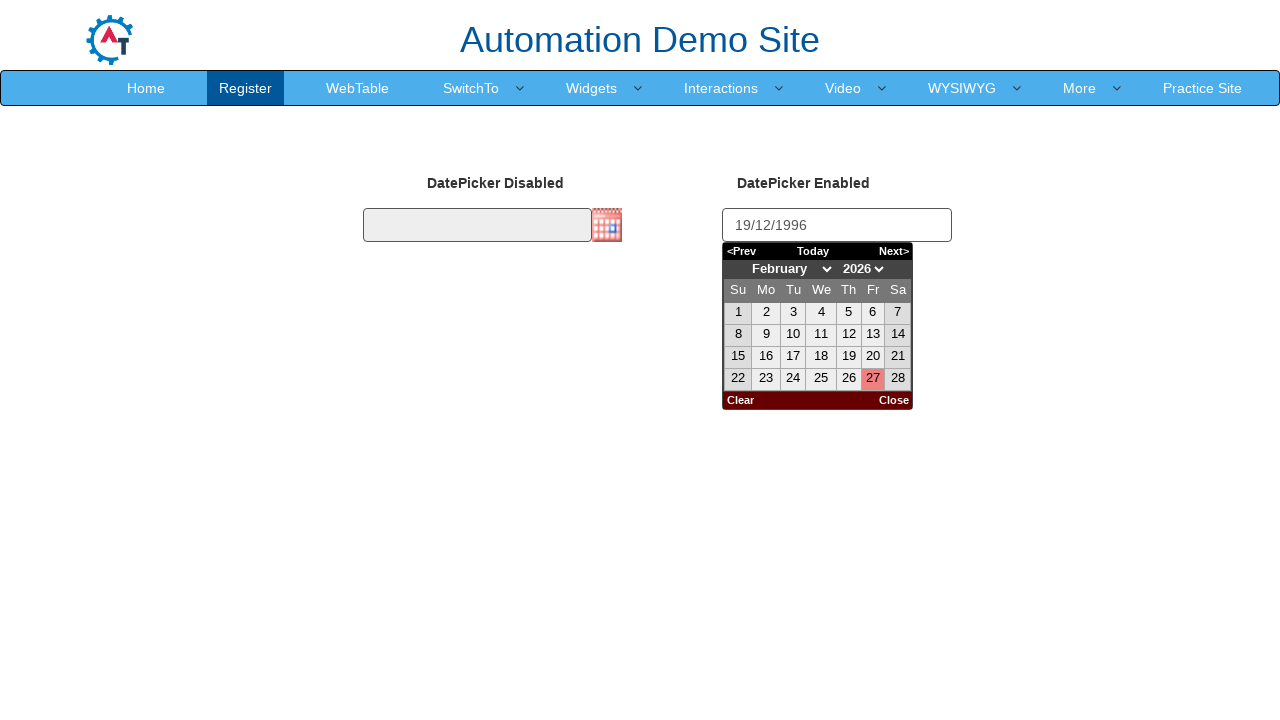